Tests checking the first checkbox on the checkboxes page and verifies it becomes selected

Starting URL: https://the-internet.herokuapp.com/checkboxes

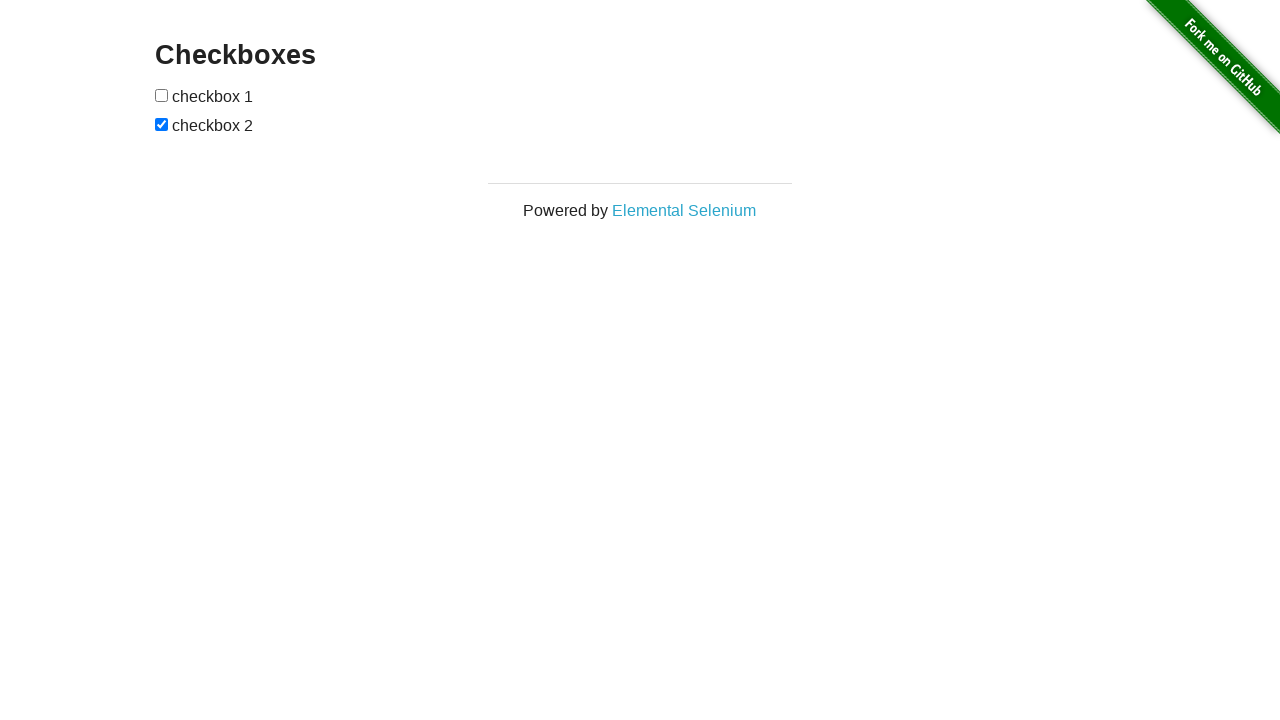

Navigated to checkboxes page
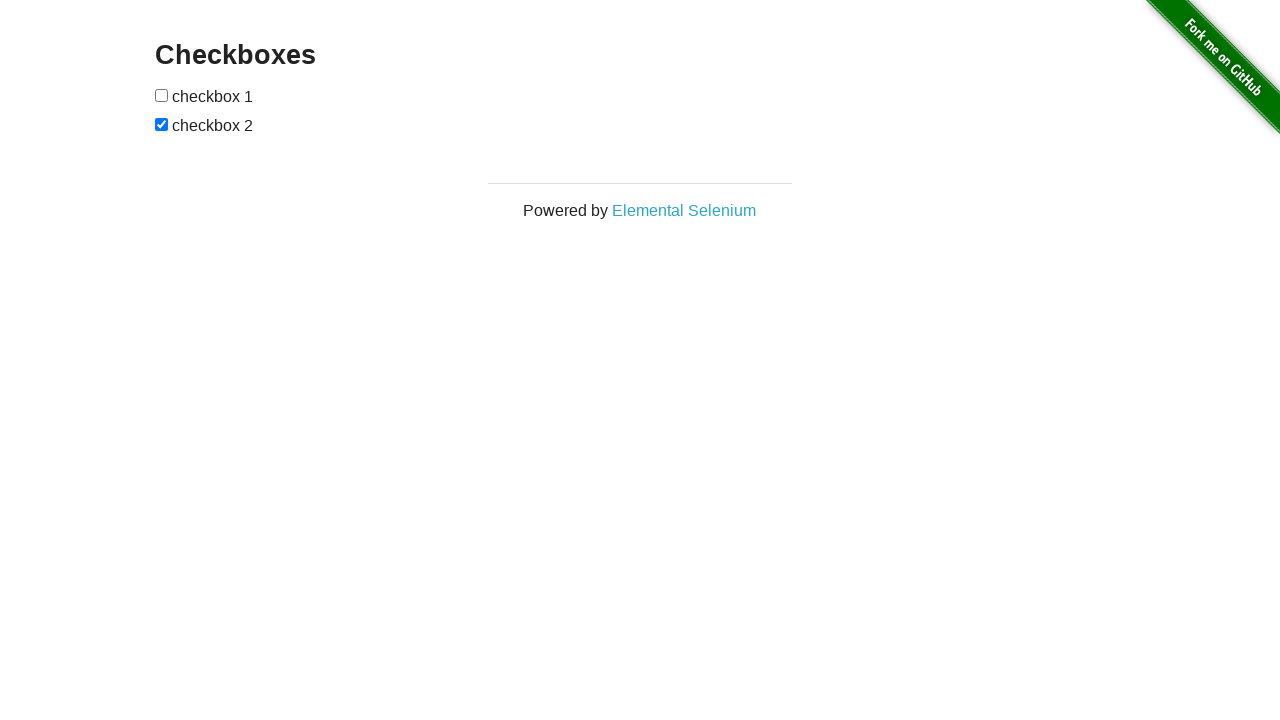

Clicked the first checkbox at (162, 95) on input[type='checkbox'] >> nth=0
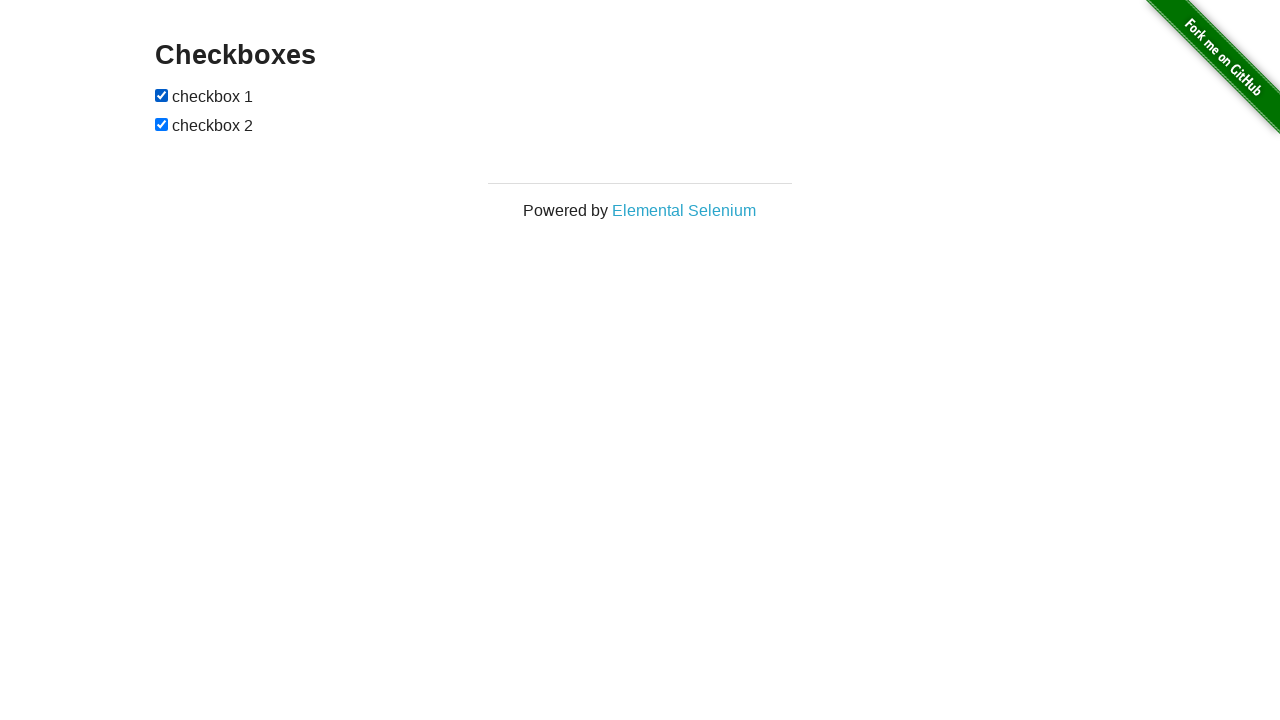

Verified that the first checkbox is now selected
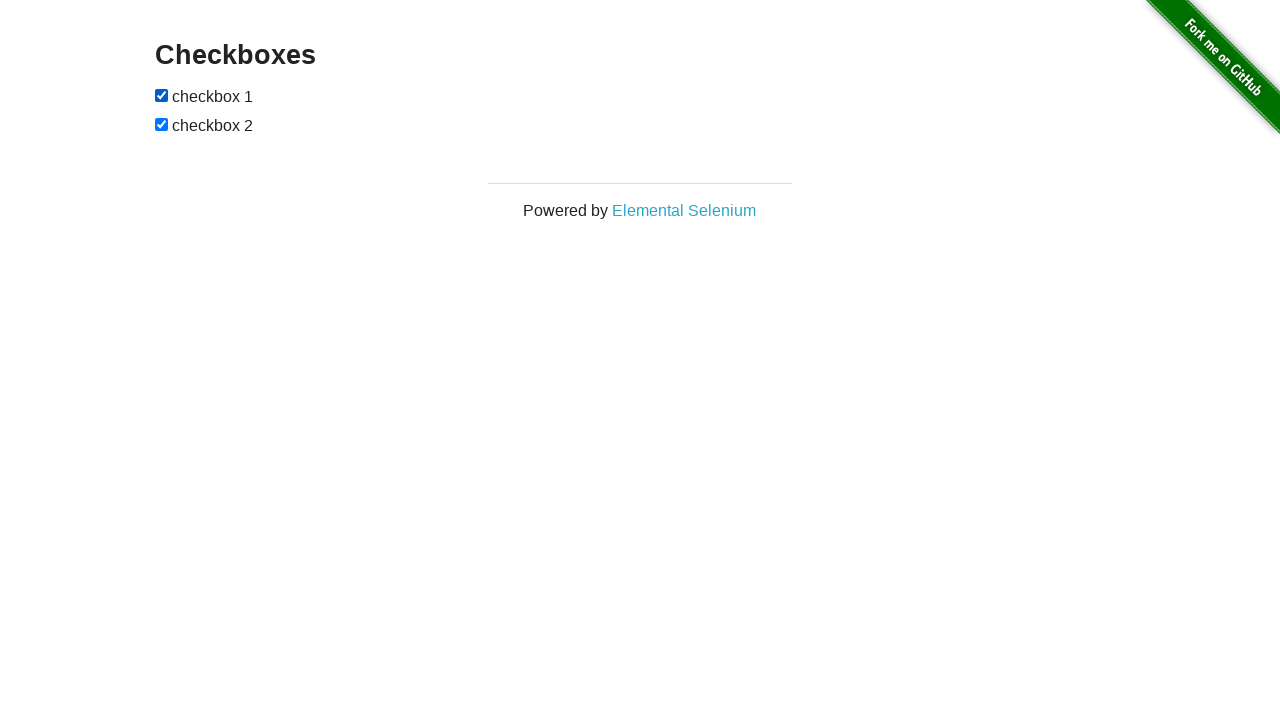

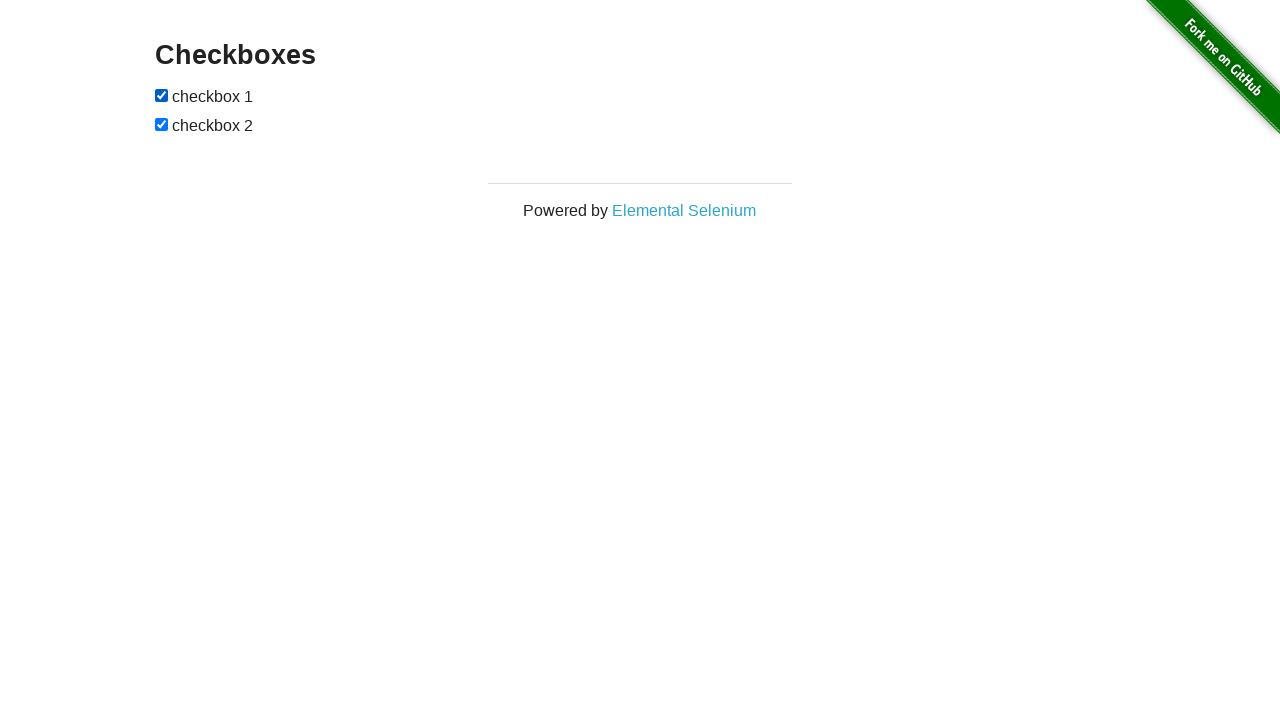